Solves a math problem on the page by calculating a value, entering it into a form, selecting checkbox and radio button options, and submitting the form

Starting URL: https://suninjuly.github.io/math.html

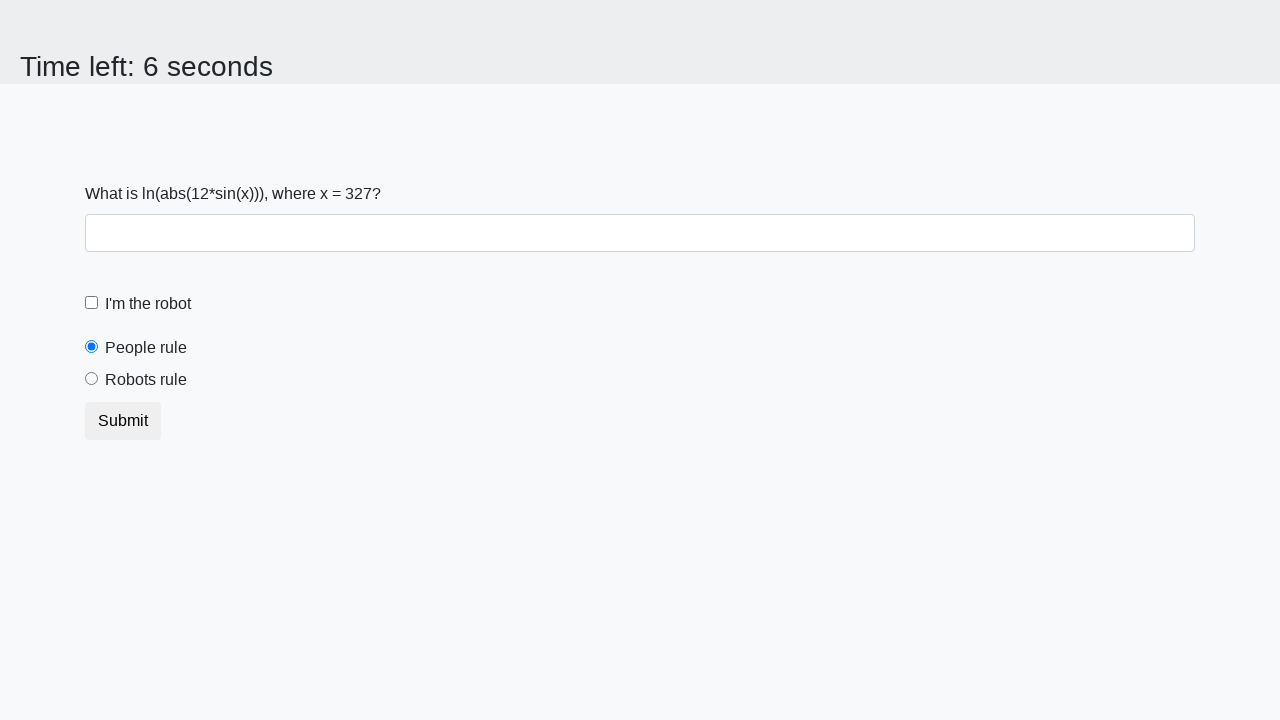

Located the input value element
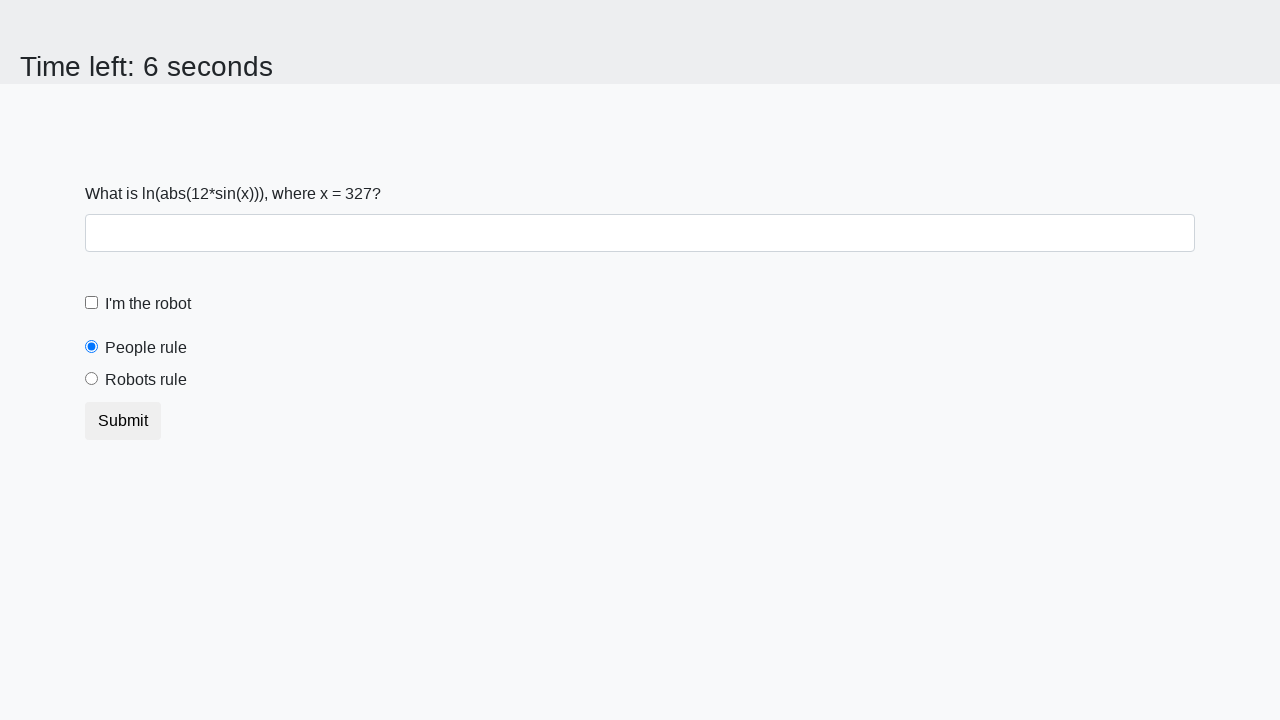

Extracted x value from the page
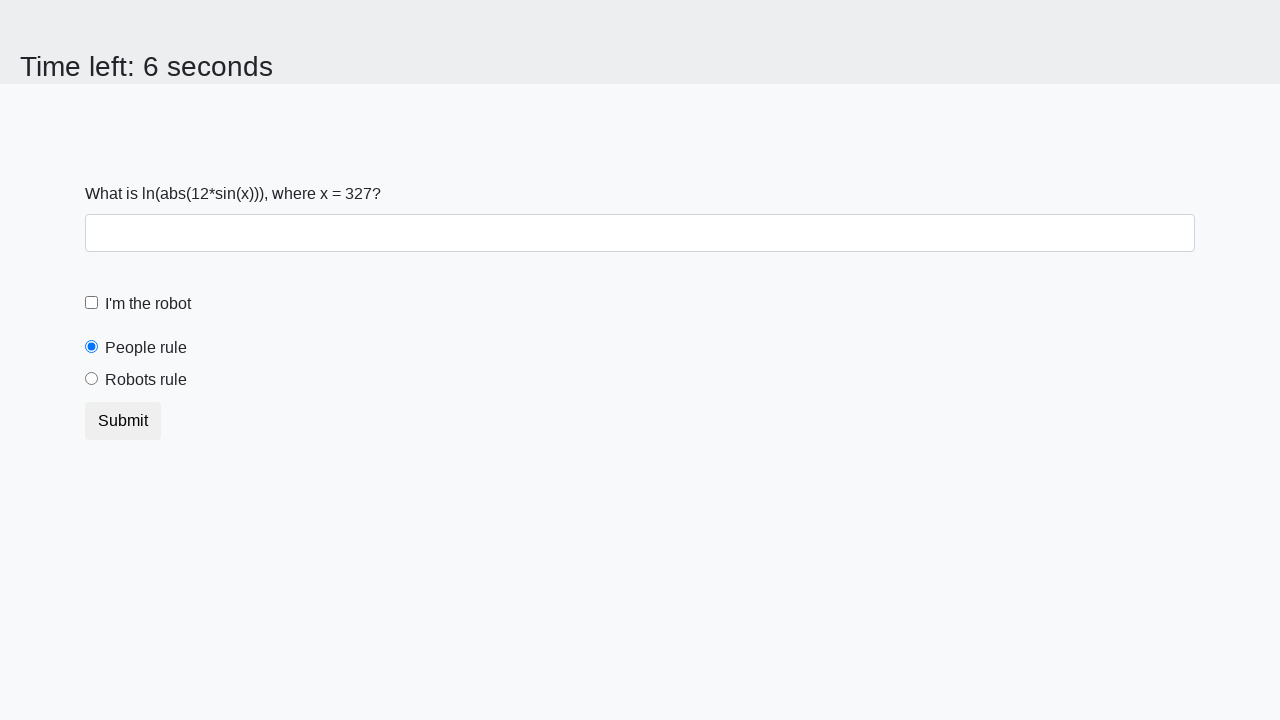

Calculated math expression result: 1.1790295919547127
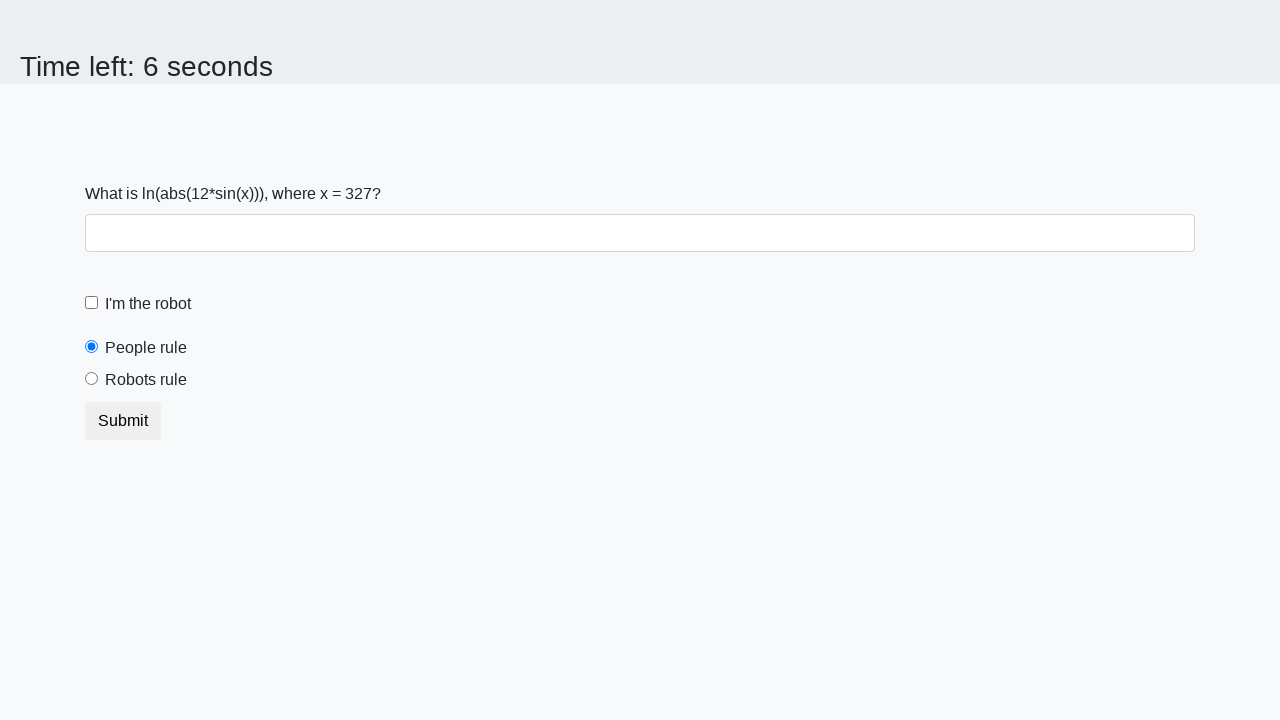

Entered calculated value into answer field on #answer
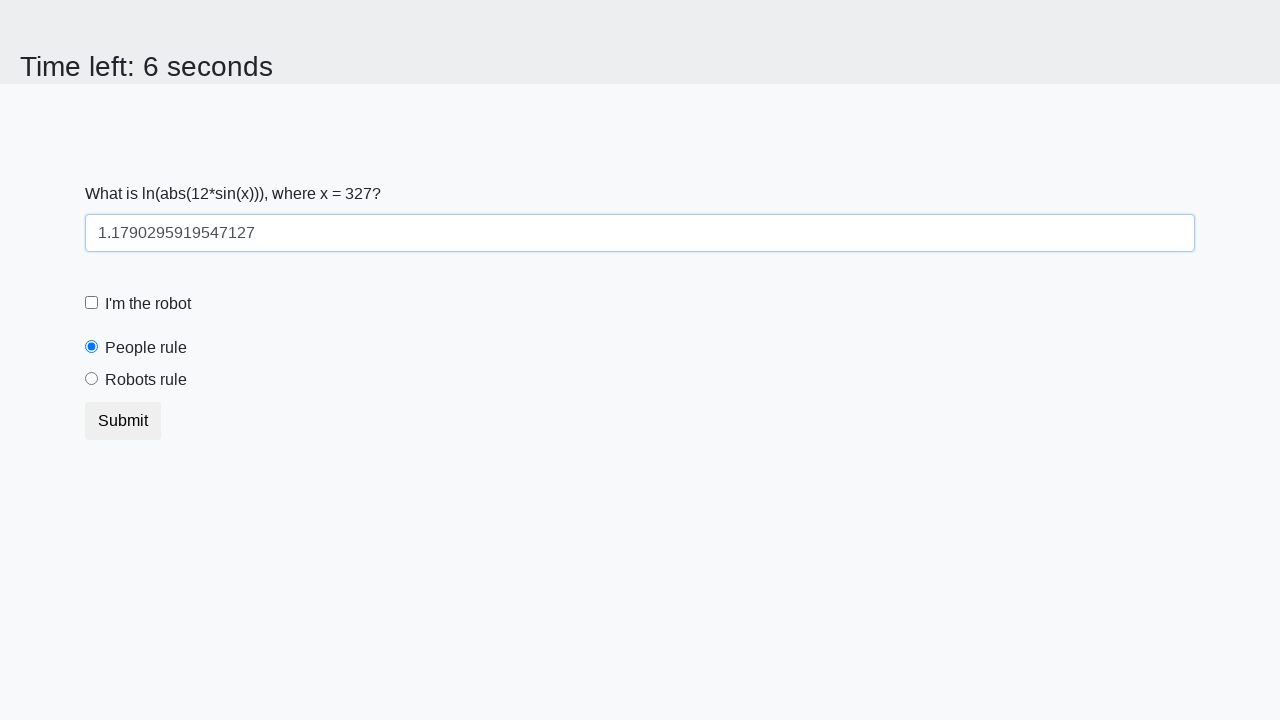

Checked the checkbox at (92, 303) on [type='checkbox']
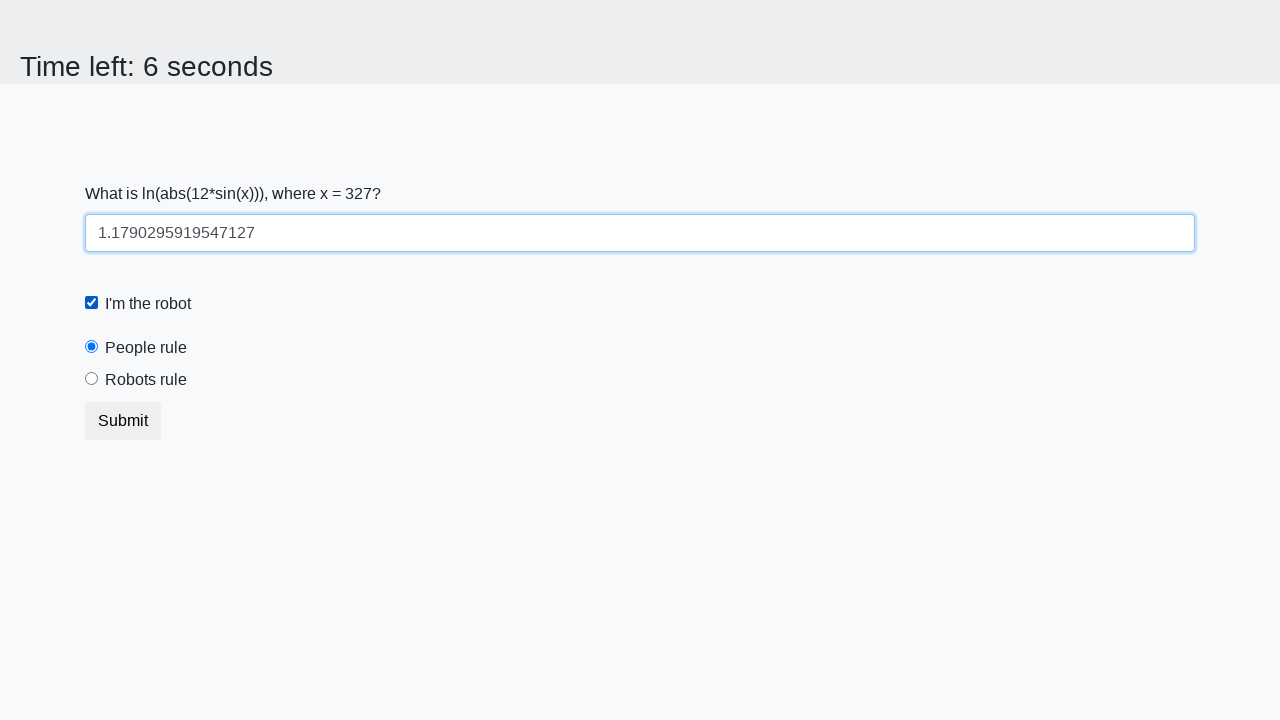

Selected the 'robotsRule' radio button at (146, 380) on [for='robotsRule']
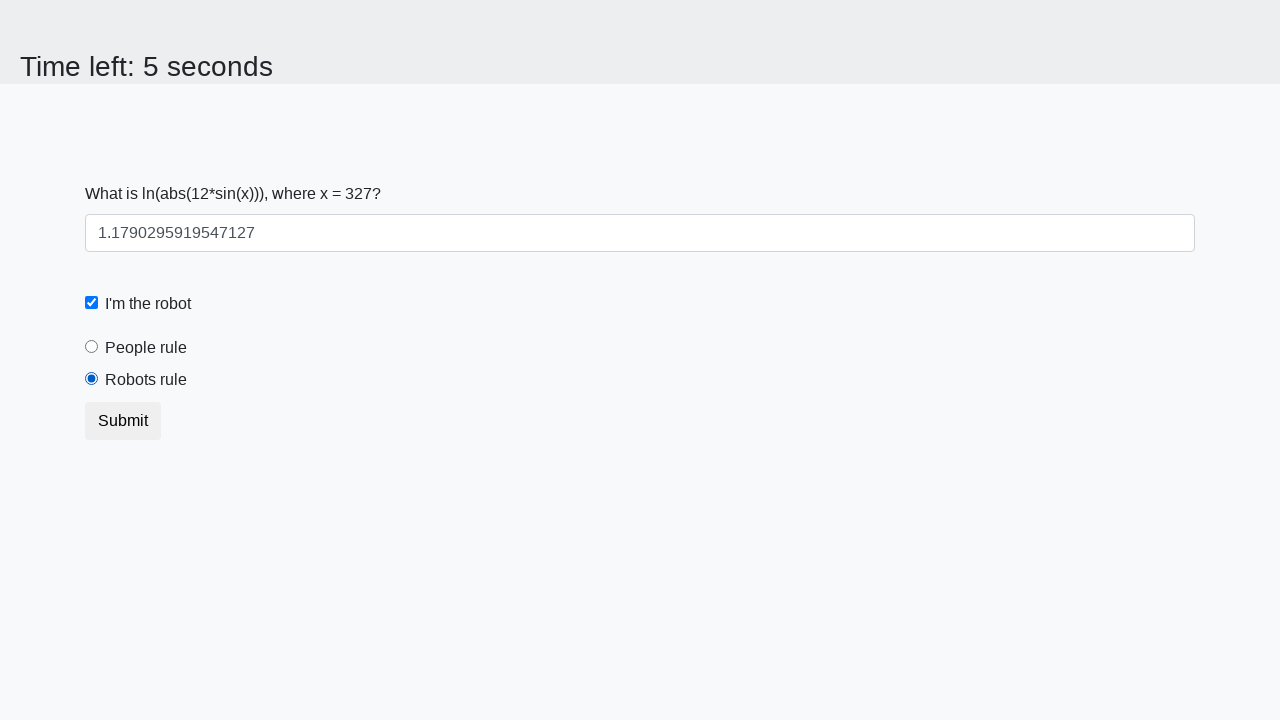

Clicked the submit button at (123, 421) on button.btn
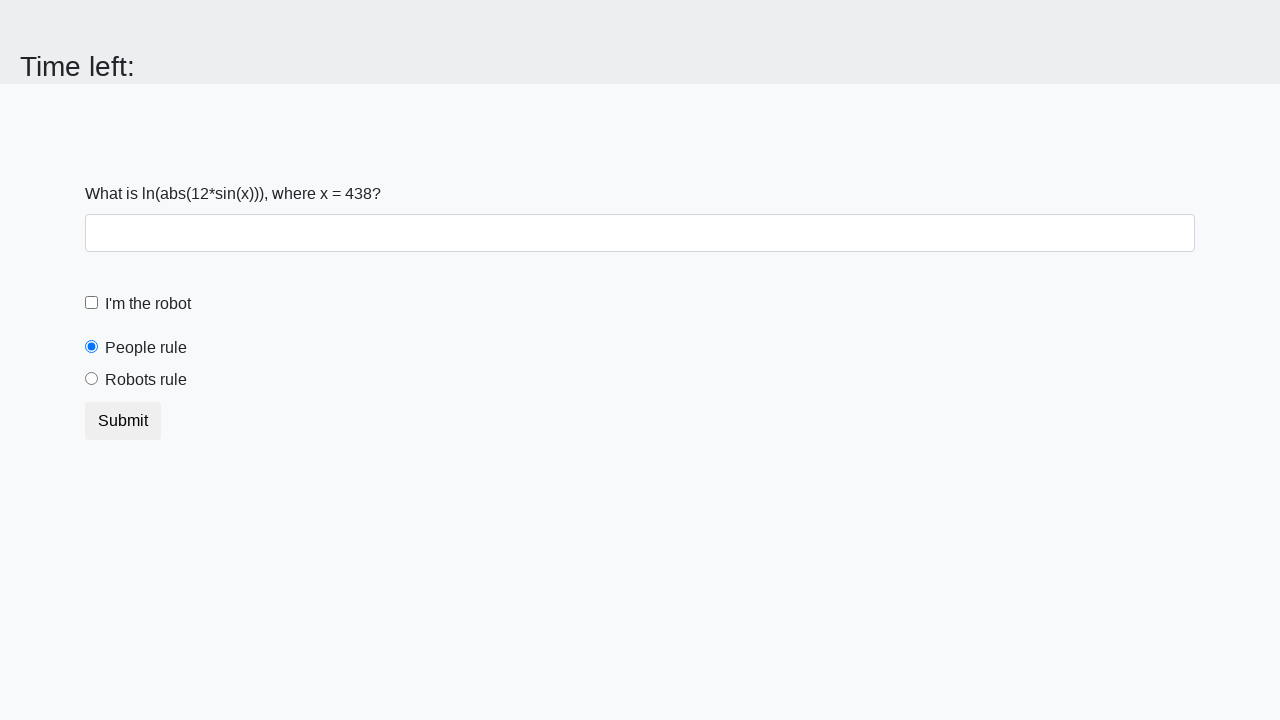

Waited for result page to load
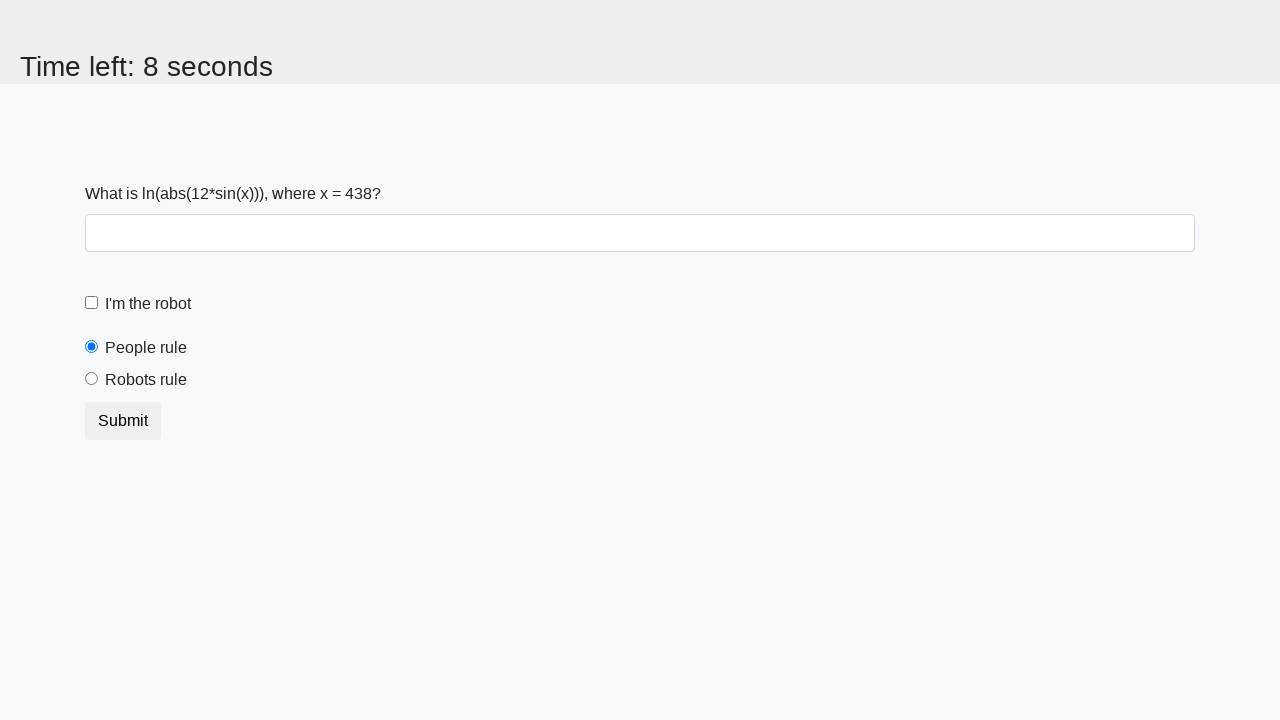

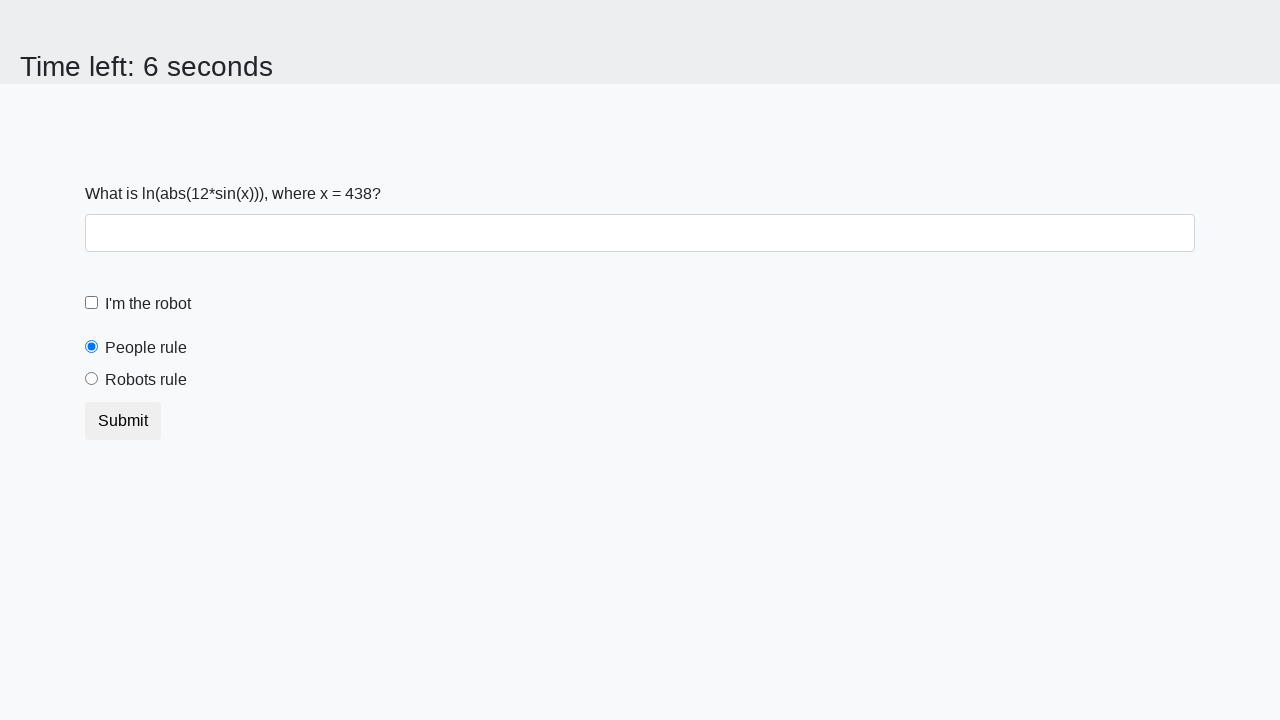